Tests window handling by clicking a YouTube link that opens in a new window, switching between windows, and then closing the child window

Starting URL: https://etrain.info/in

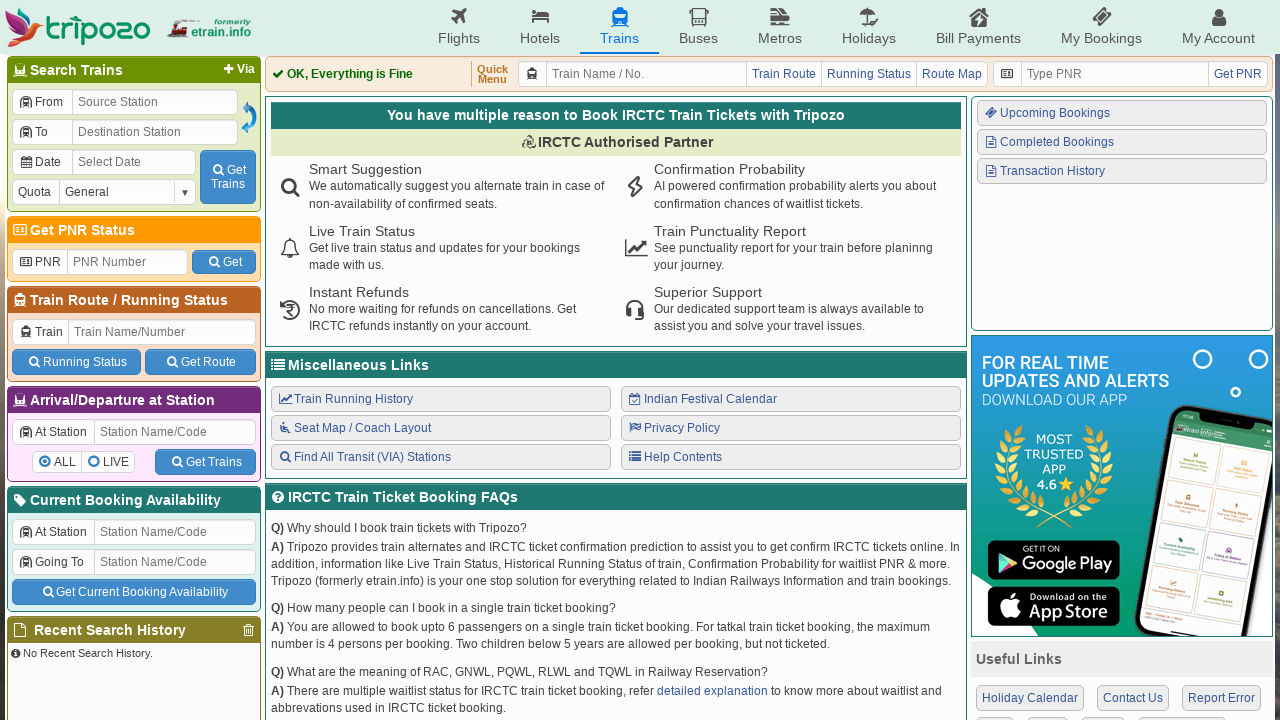

Clicked YouTube icon to open new window at (1074, 536) on .icon-youtube
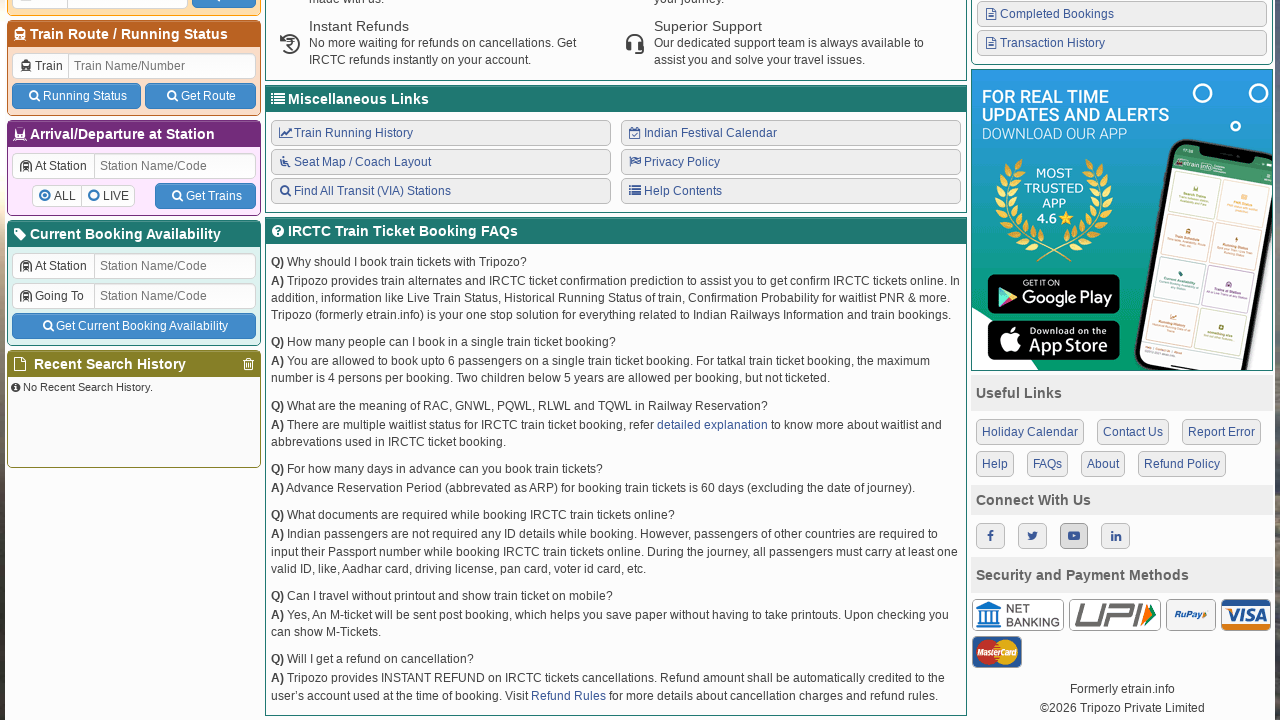

Captured new page object from context
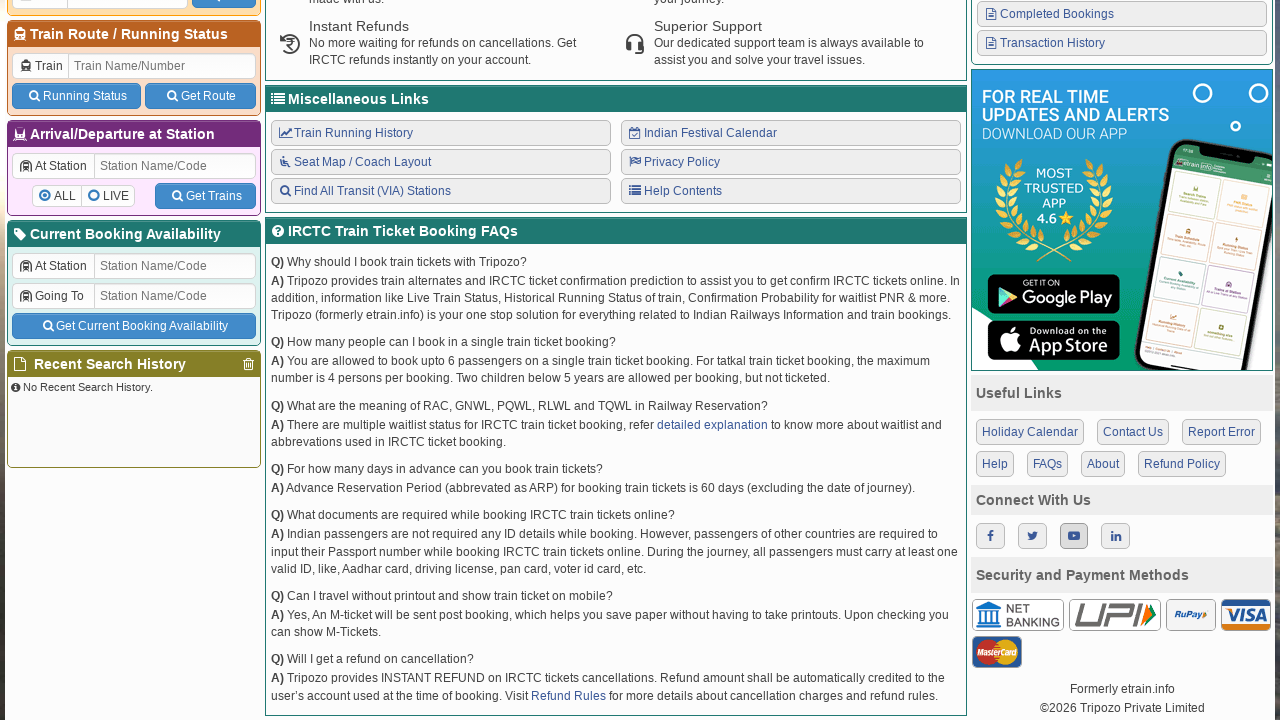

New page loaded successfully
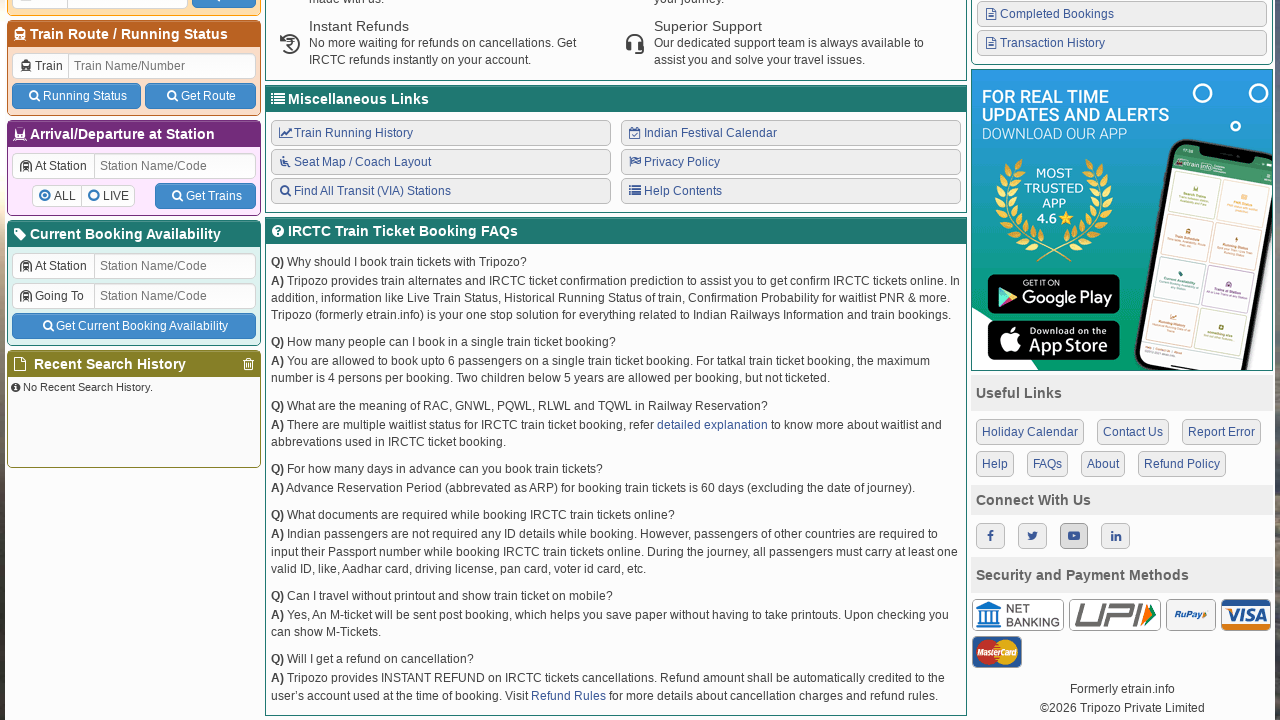

Closed the YouTube window
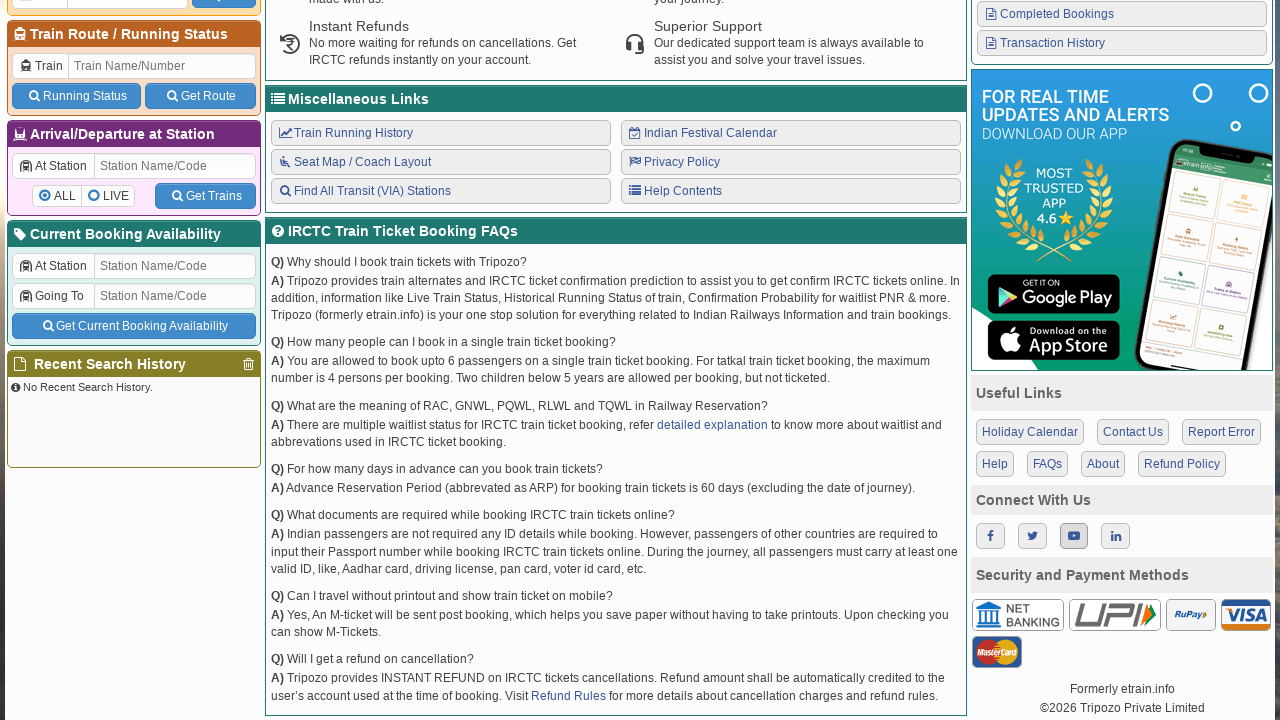

Original page is still active and loaded
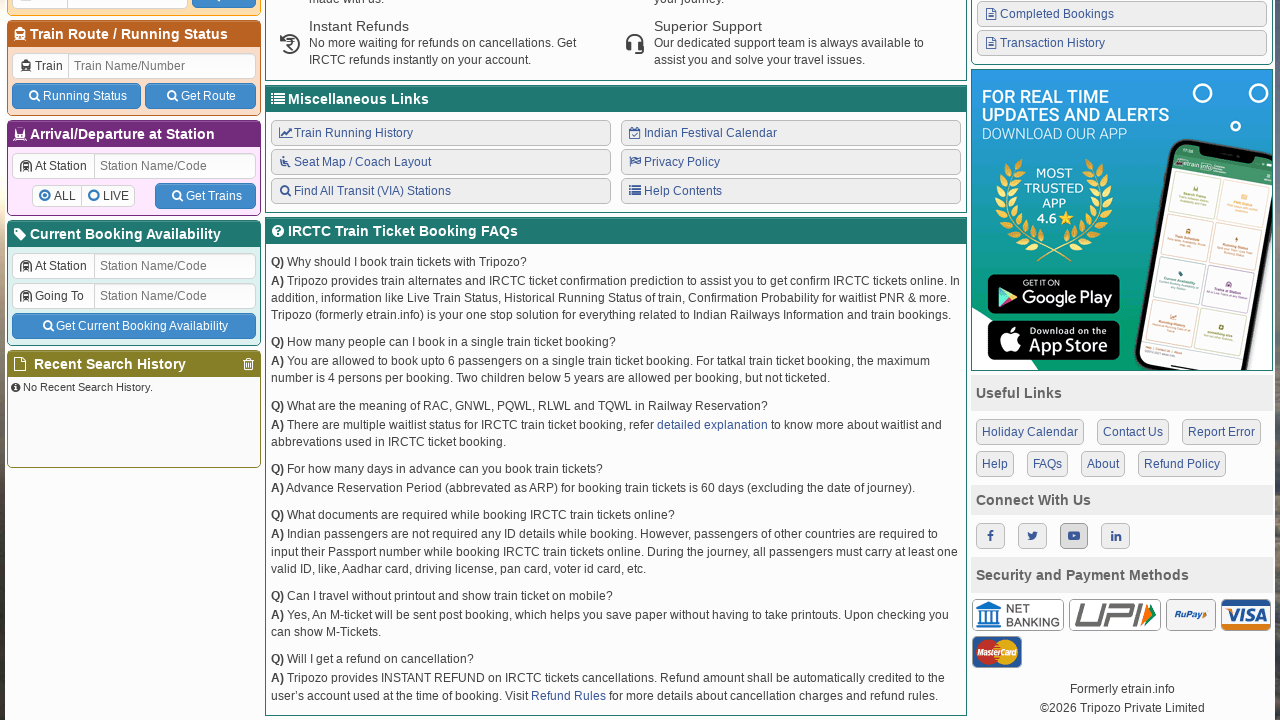

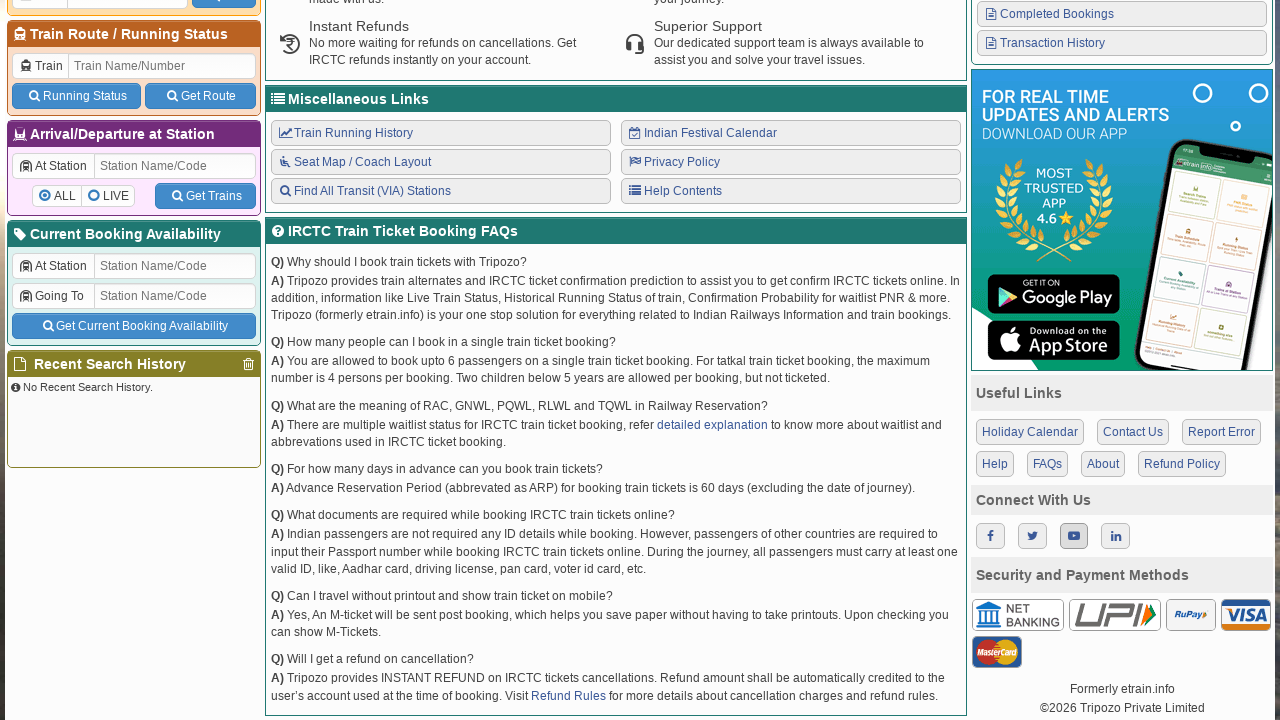